Tests the percent calculator with 10% of a negative number (-100), expecting result of -10

Starting URL: http://www.calculator.net/

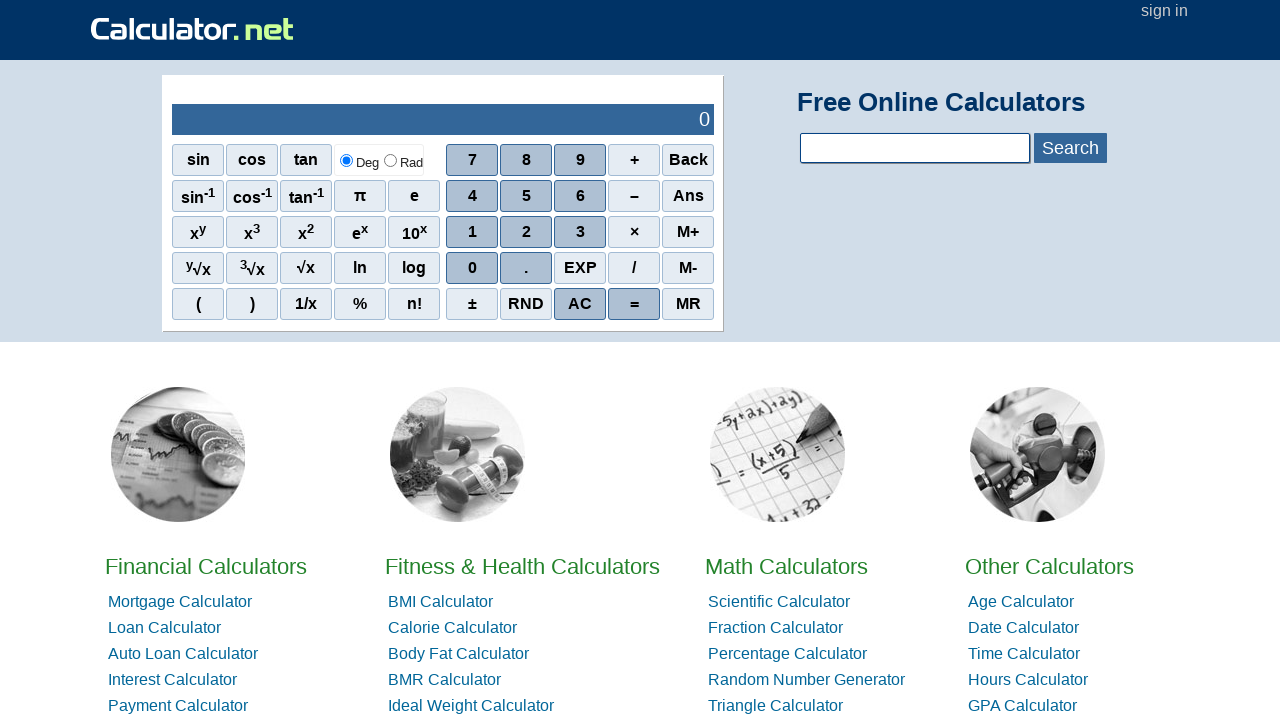

Clicked on Math Calculators at (786, 566) on xpath=//*[@id='homelistwrap']/div[3]/div[2]/a
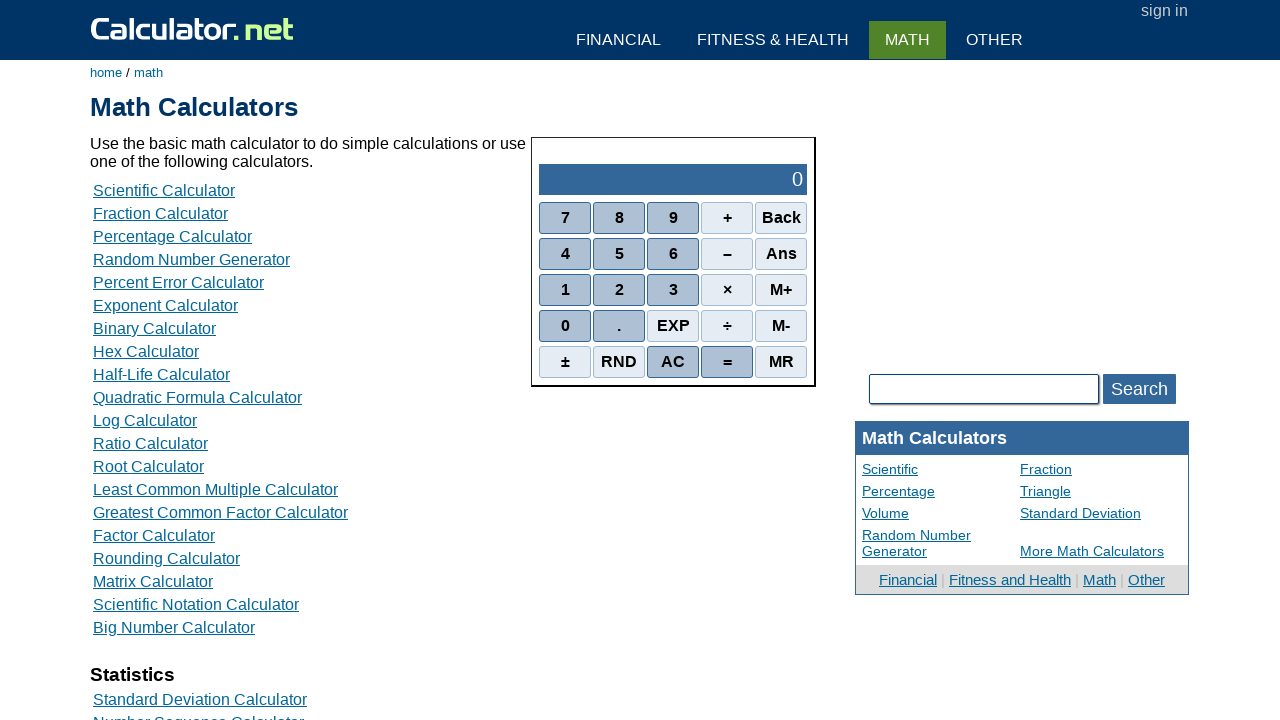

Clicked on Percent Calculators at (172, 236) on xpath=//*[@id='content']/table[2]/tbody/tr/td/div[3]/a
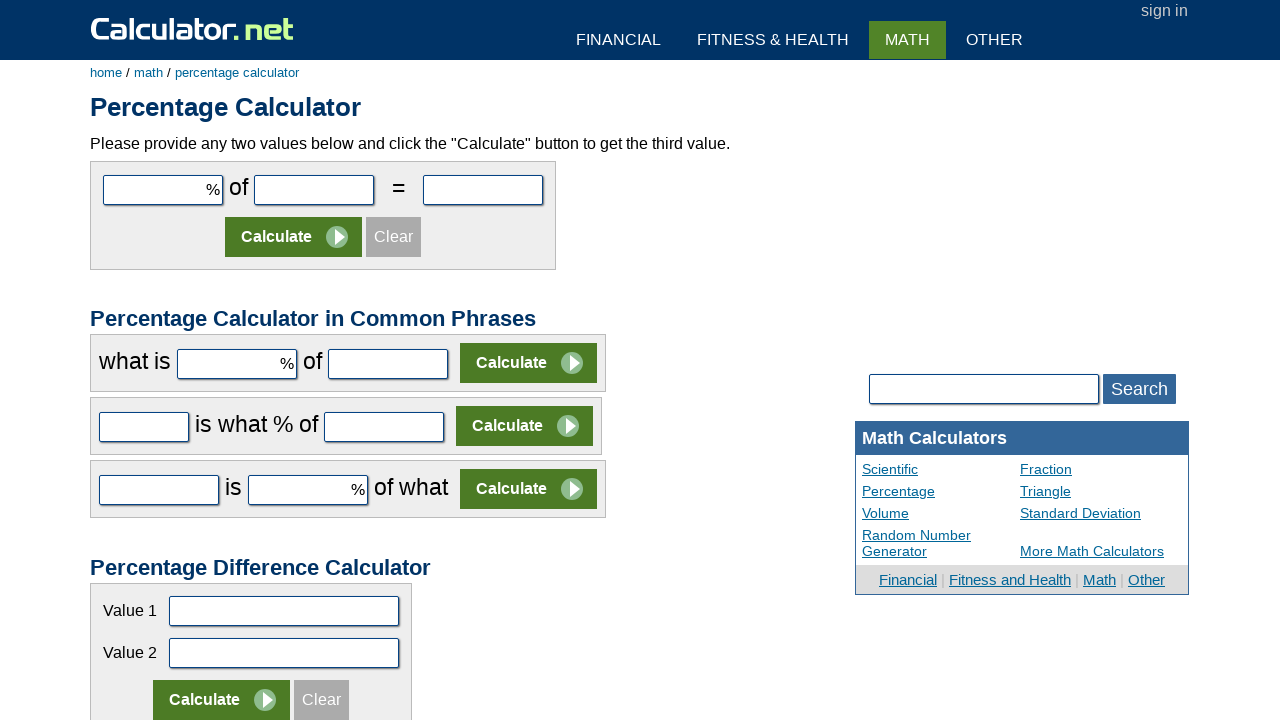

Entered 10 in the first number field (percent value) on #cpar1
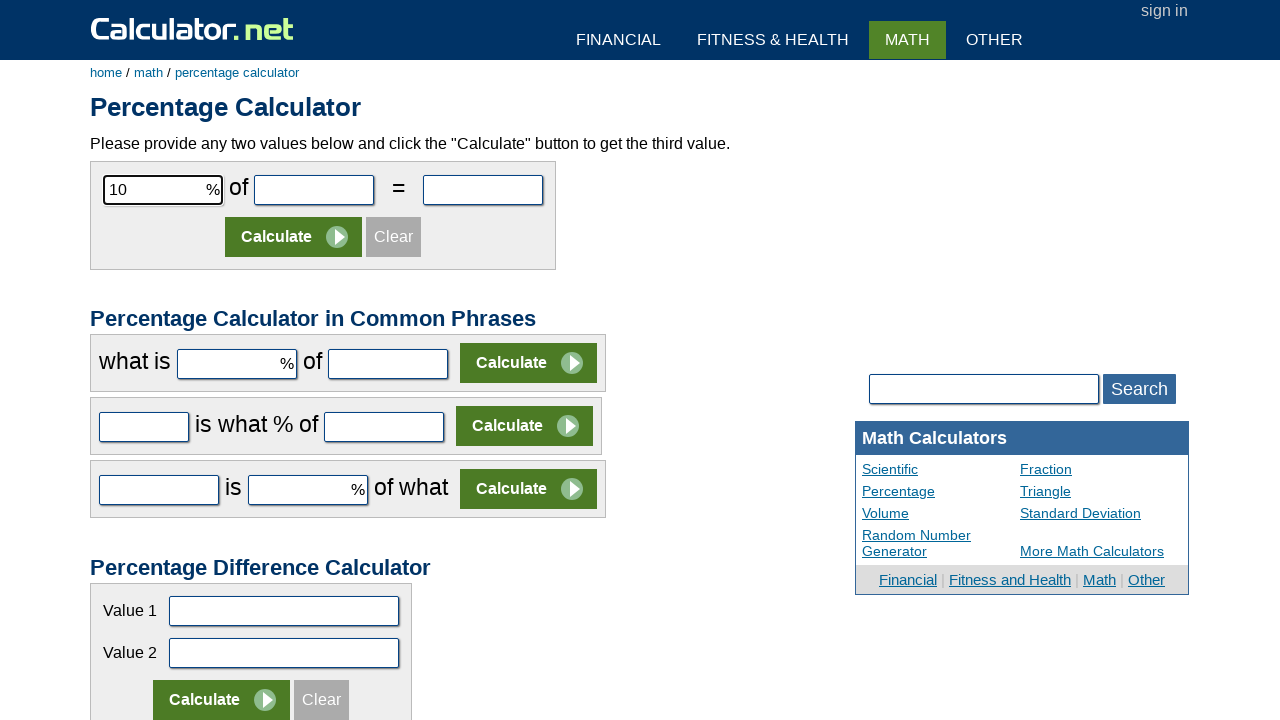

Entered -100 in the second number field (negative number) on #cpar2
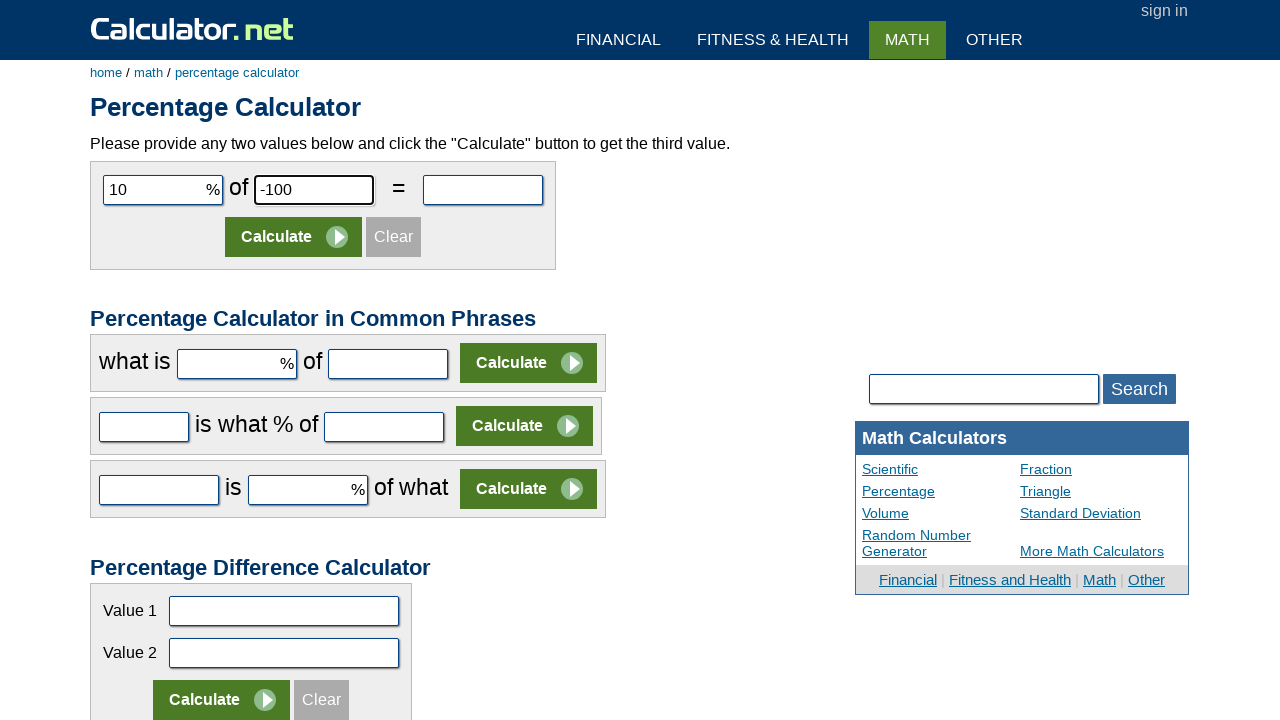

Clicked Calculate button to compute 10% of -100 at (294, 237) on xpath=//*[@id='content']/form[1]/table/tbody/tr[2]/td/input[2]
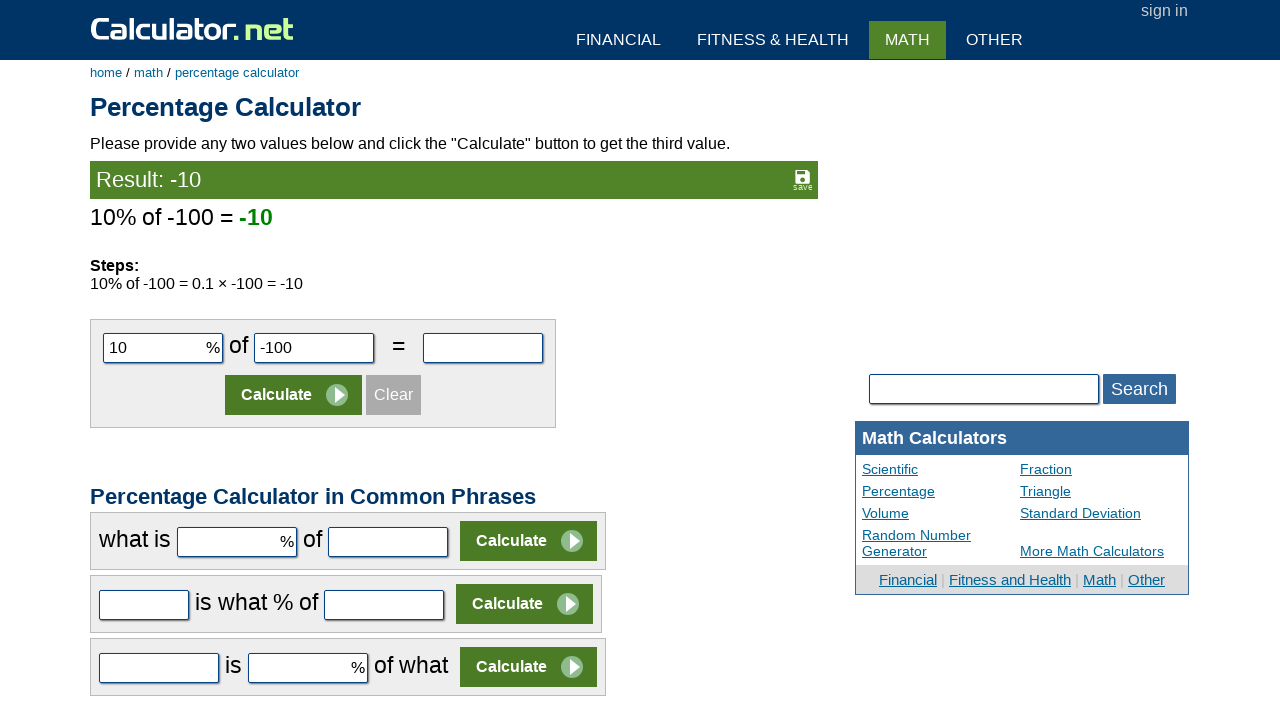

Result appeared showing -10 (10% of -100)
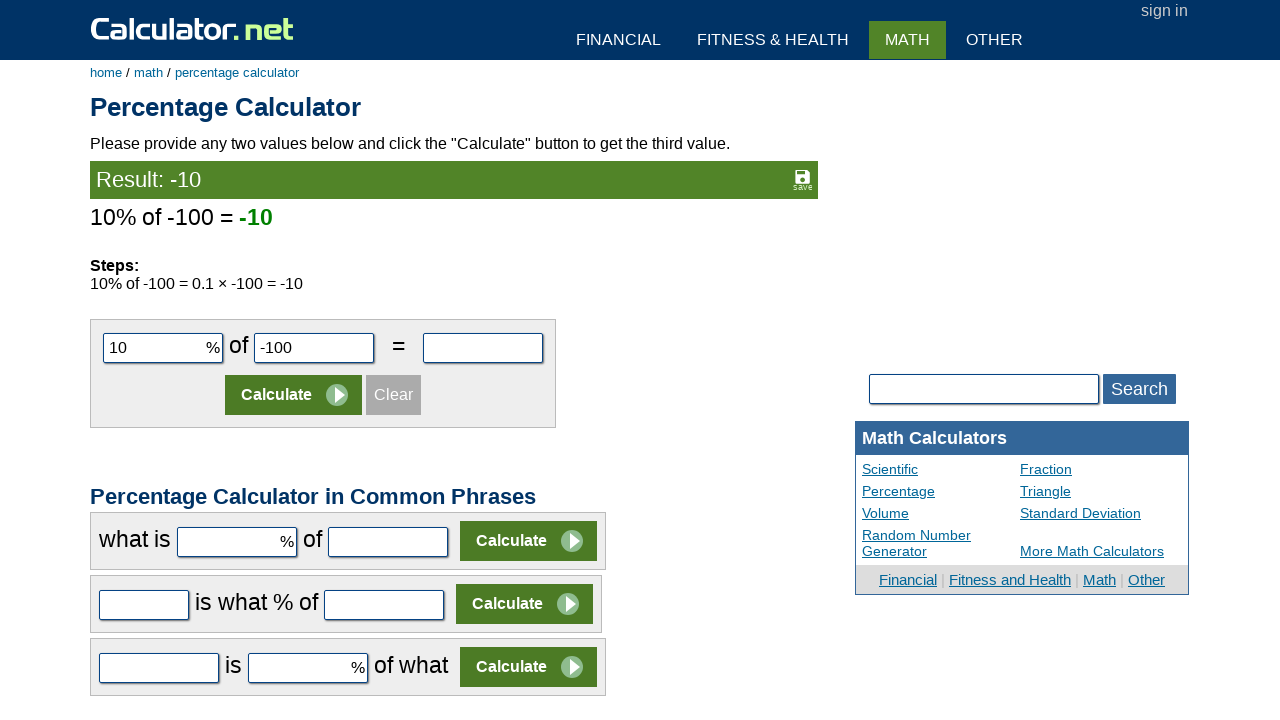

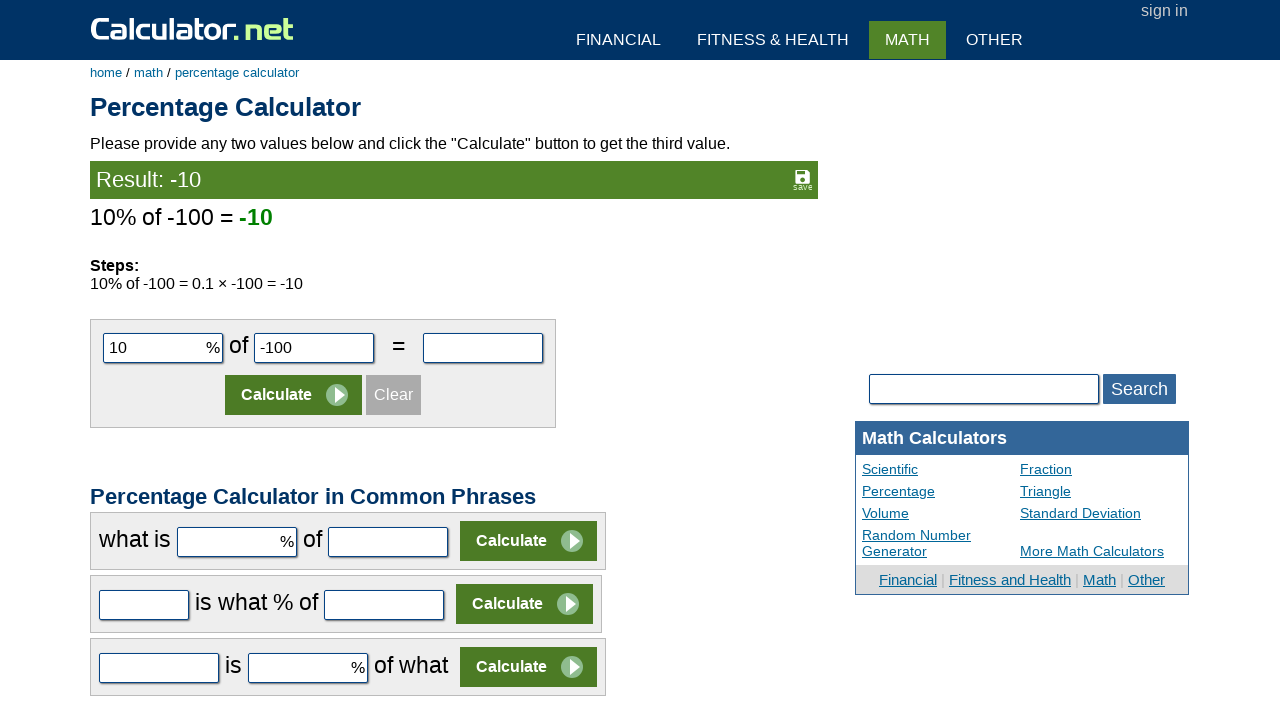